Tests adding a book to a catalog by clicking the add book button, filling in title and author fields, submitting, and verifying the book appears in the catalog.

Starting URL: https://tap-ht24-testverktyg.github.io/exam-template/

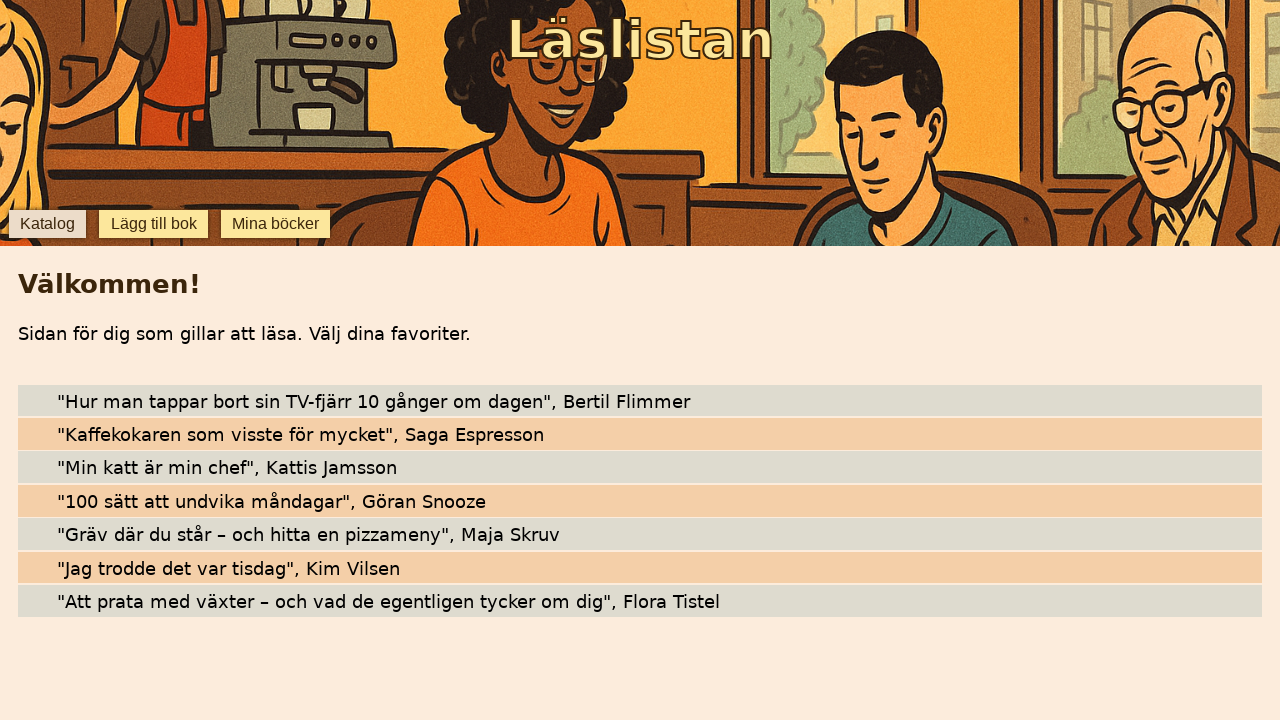

Clicked add book button at (154, 224) on internal:testid=[data-testid="add-book"s]
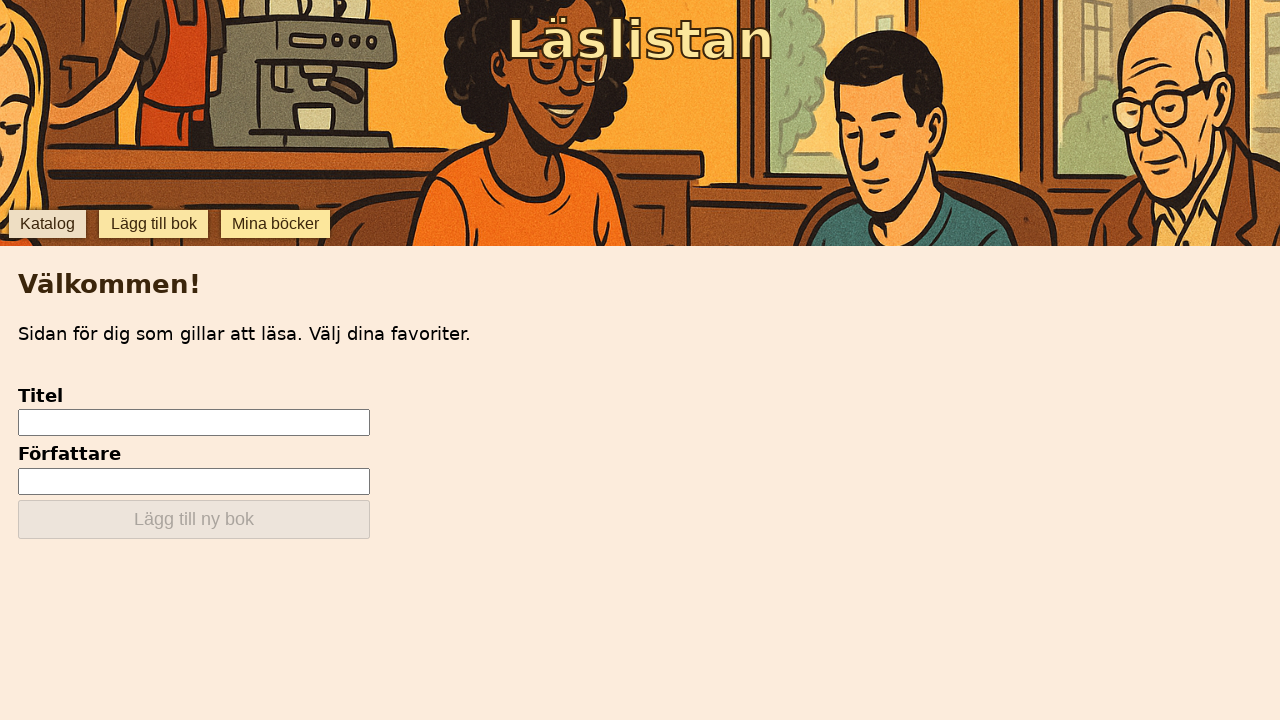

Clicked title input field at (194, 423) on internal:testid=[data-testid="add-input-title"s]
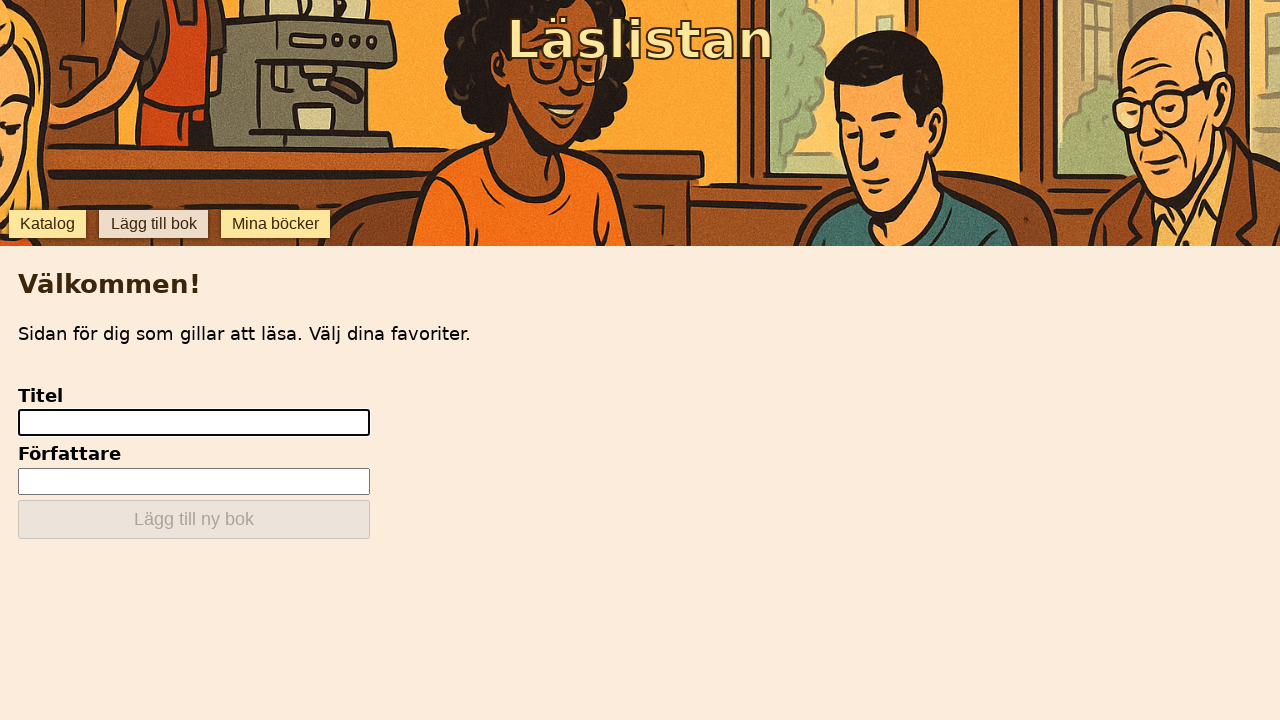

Filled title field with 'Red Sister' on internal:testid=[data-testid="add-input-title"s]
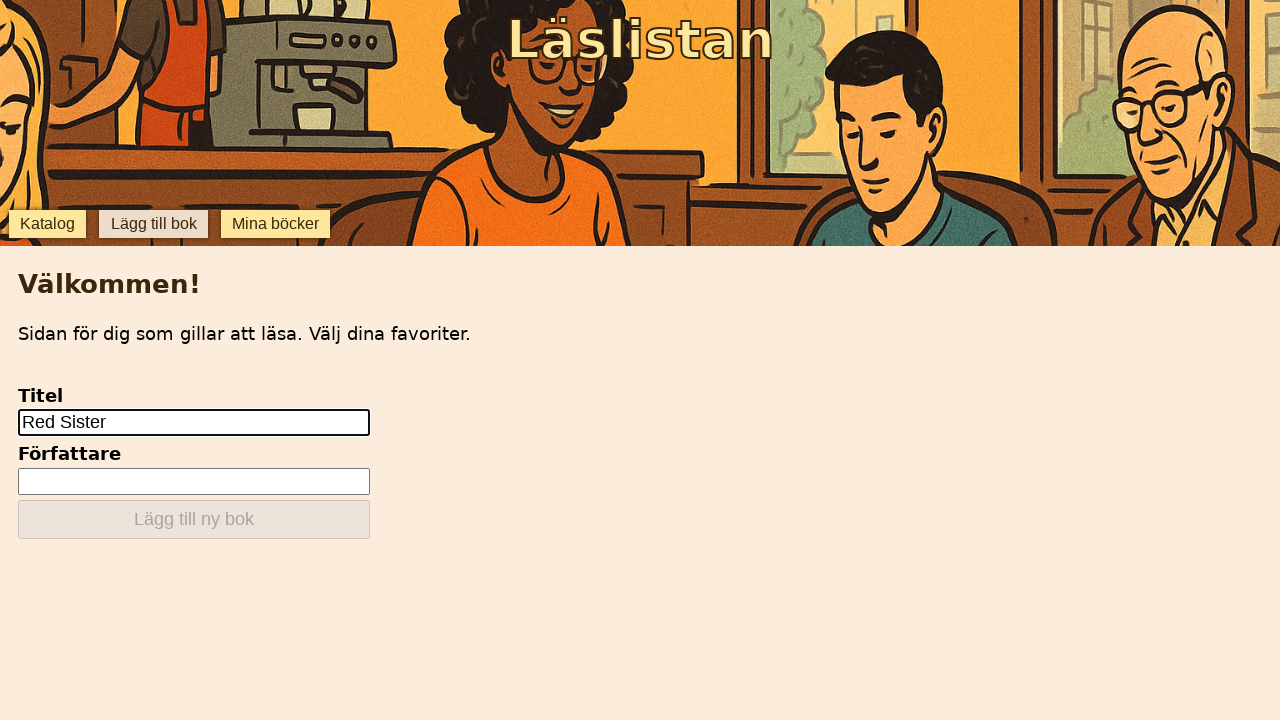

Clicked author input field at (194, 481) on internal:testid=[data-testid="add-input-author"s]
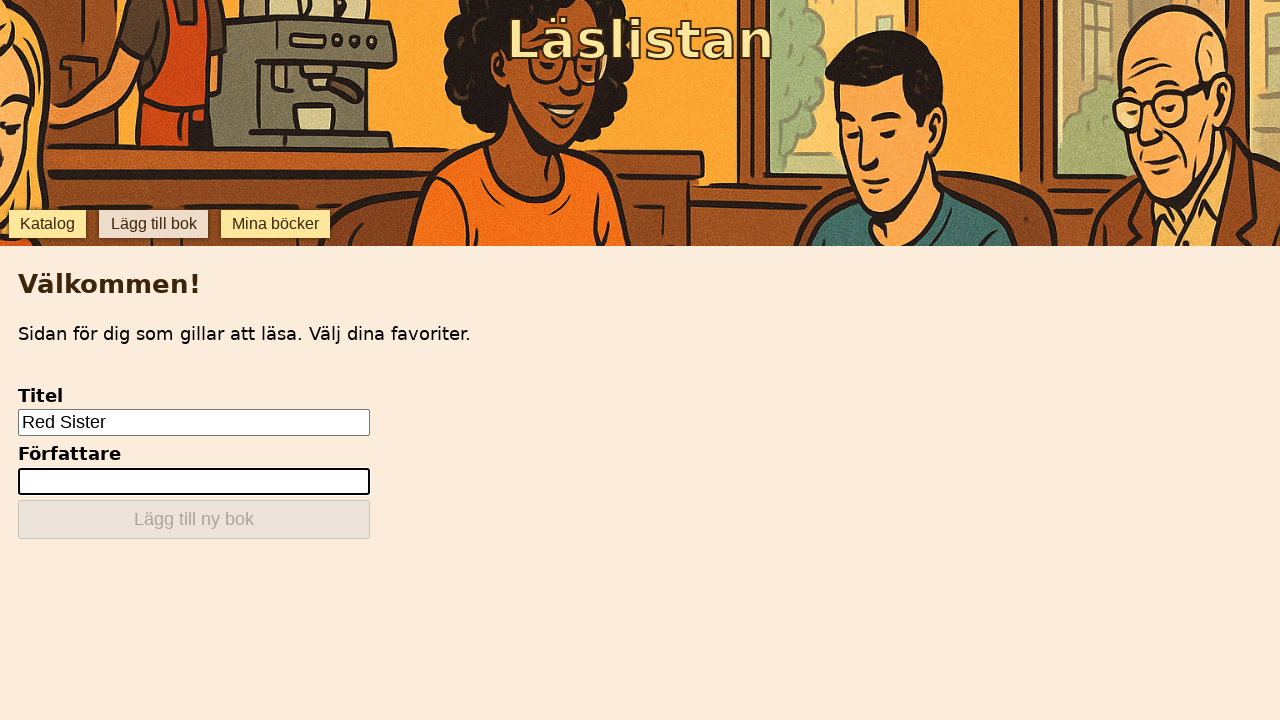

Filled author field with 'Mark Lawrence' on internal:testid=[data-testid="add-input-author"s]
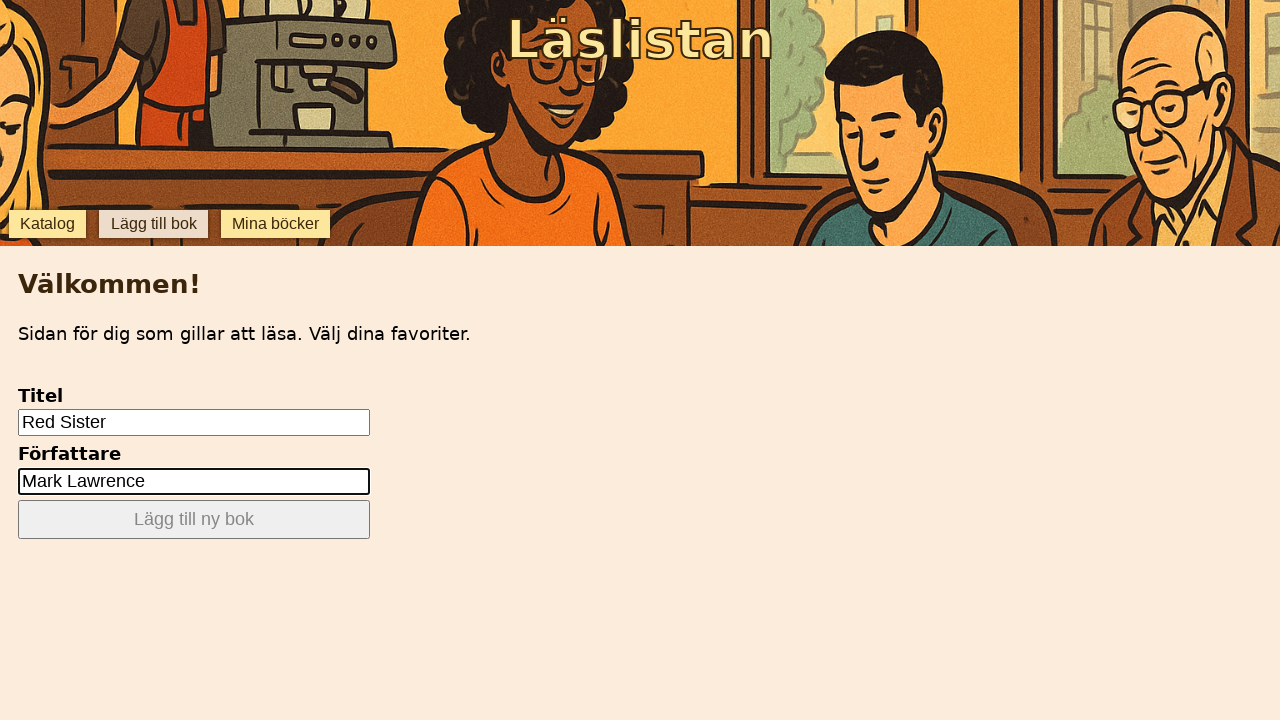

Clicked submit button to add book at (194, 520) on internal:testid=[data-testid="add-submit"s]
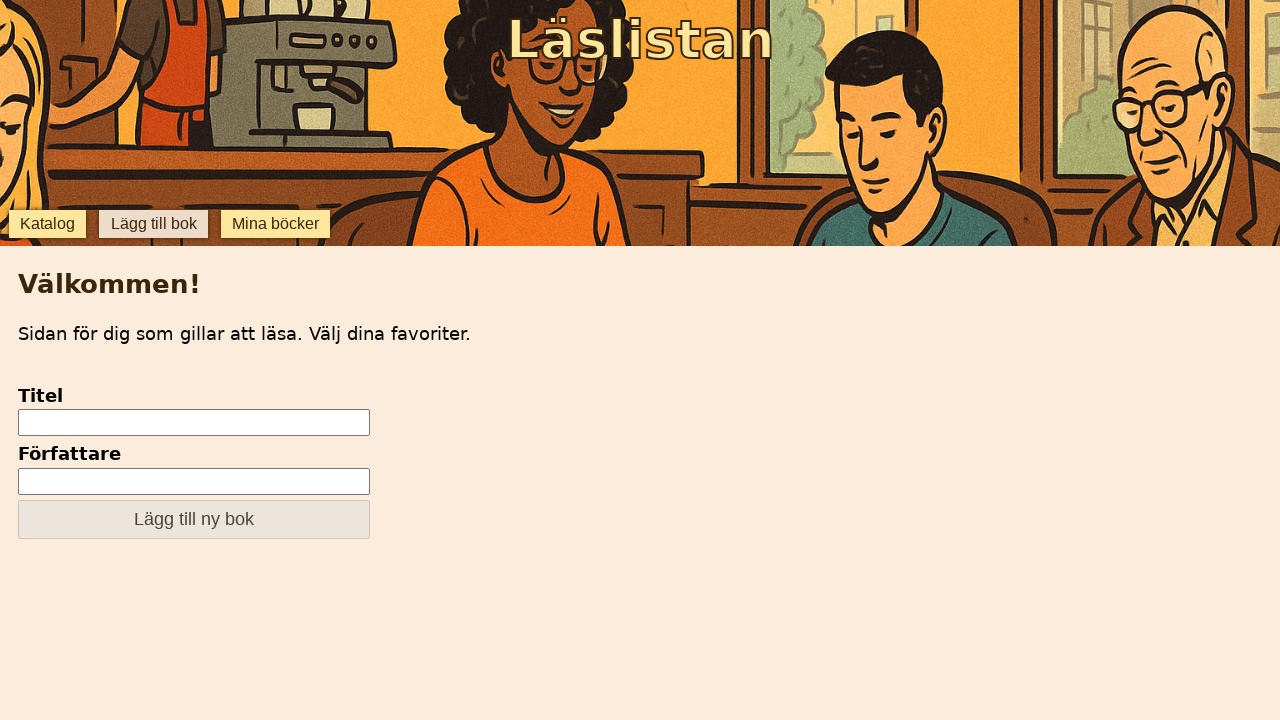

Clicked catalog button to view catalog at (47, 224) on internal:testid=[data-testid="catalog"s]
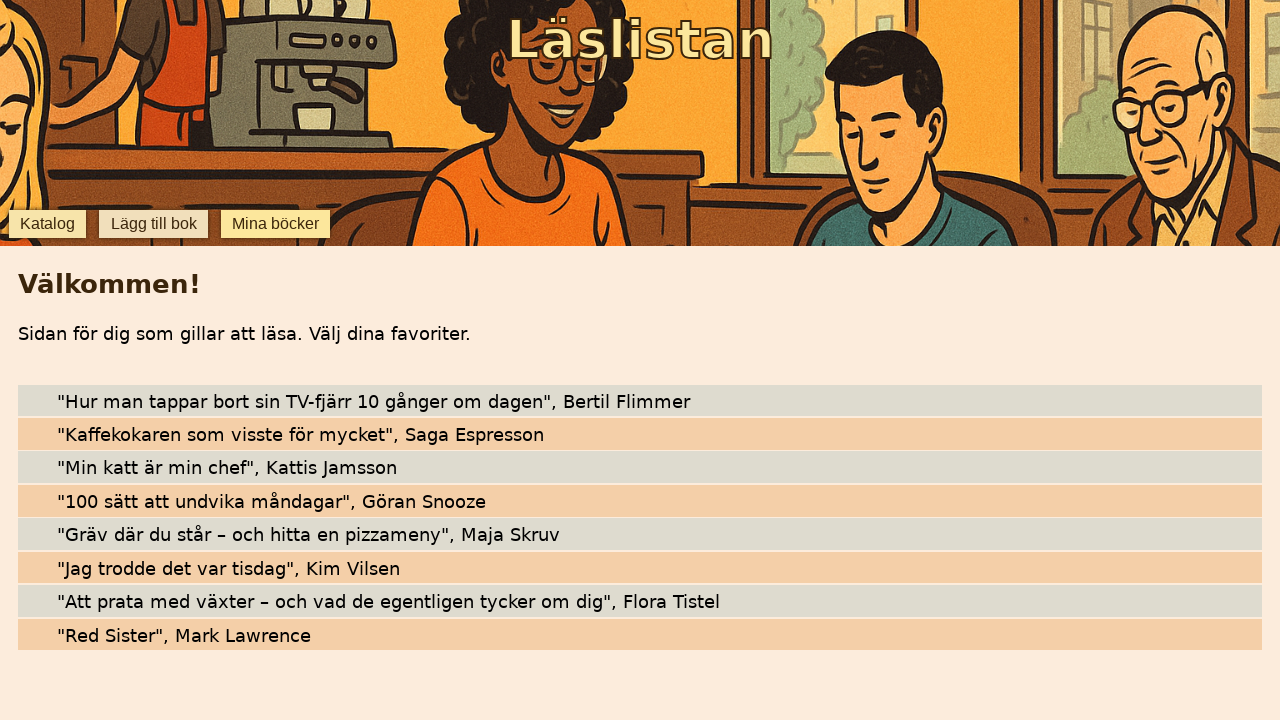

Verified book 'Red Sister' is visible in catalog
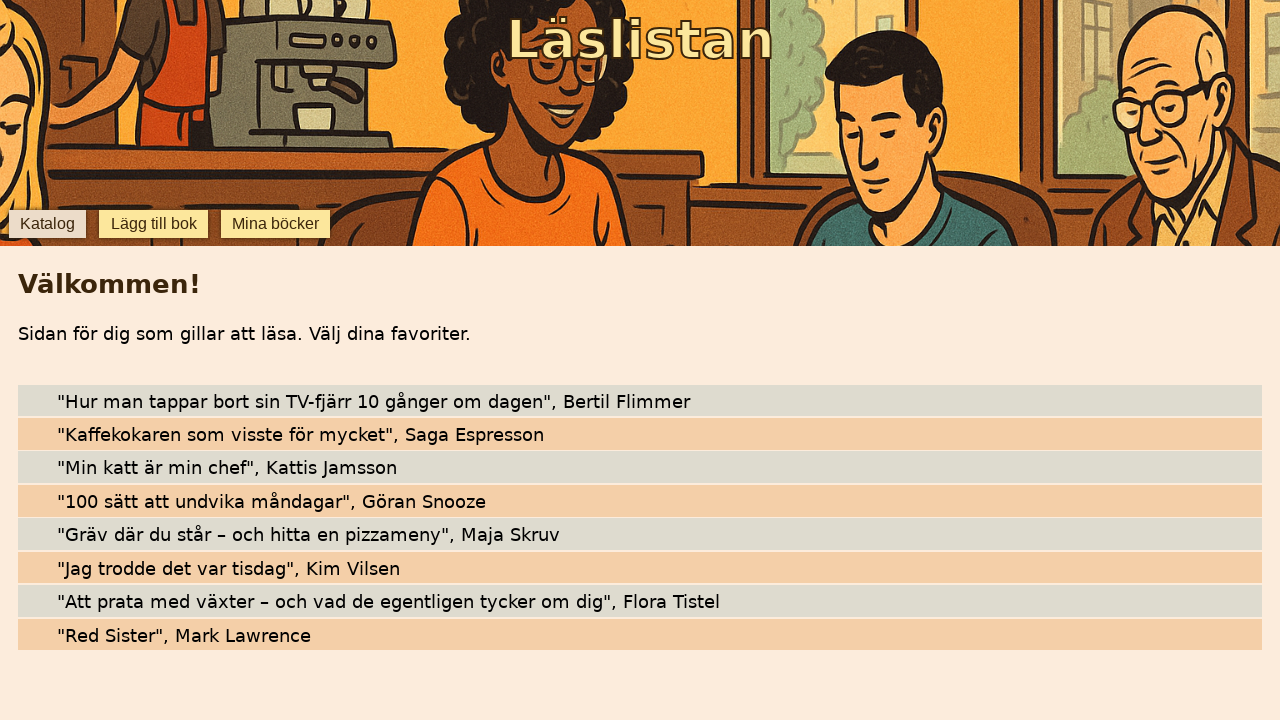

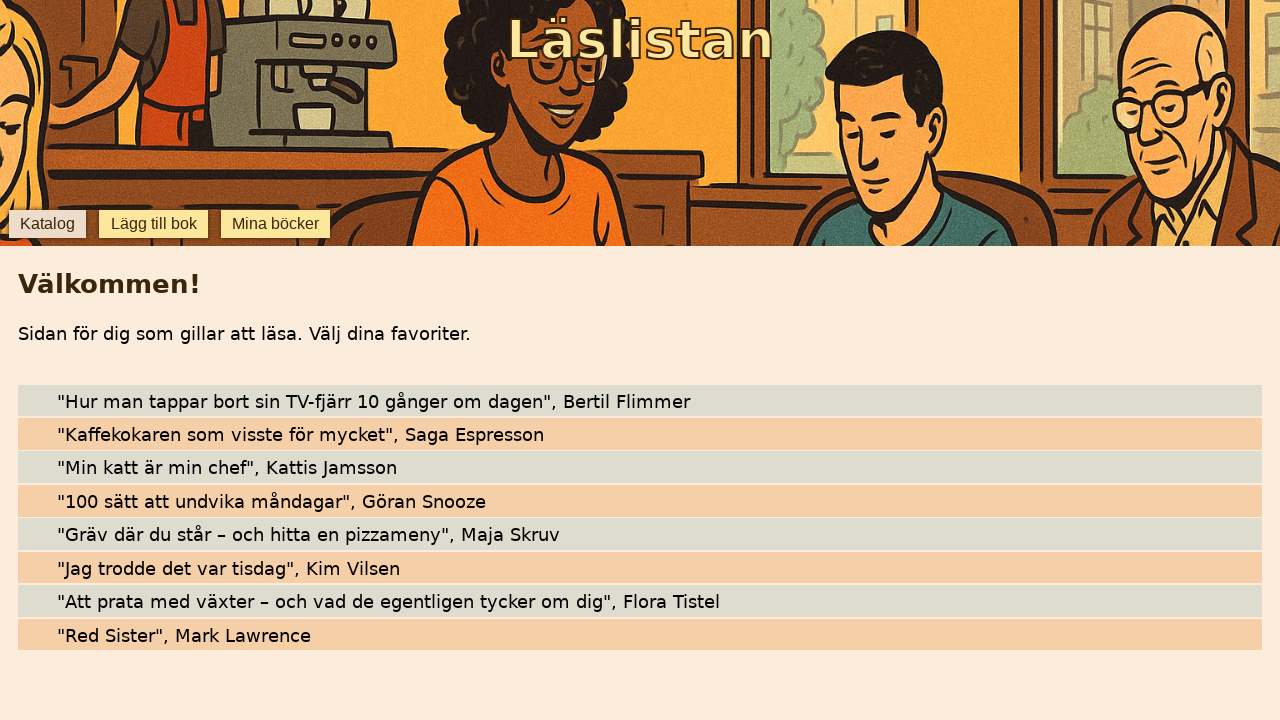